Tests closing modal dialog by pressing Escape key on OK button

Starting URL: https://testpages.eviltester.com/styled/alerts/fake-alert-test.html

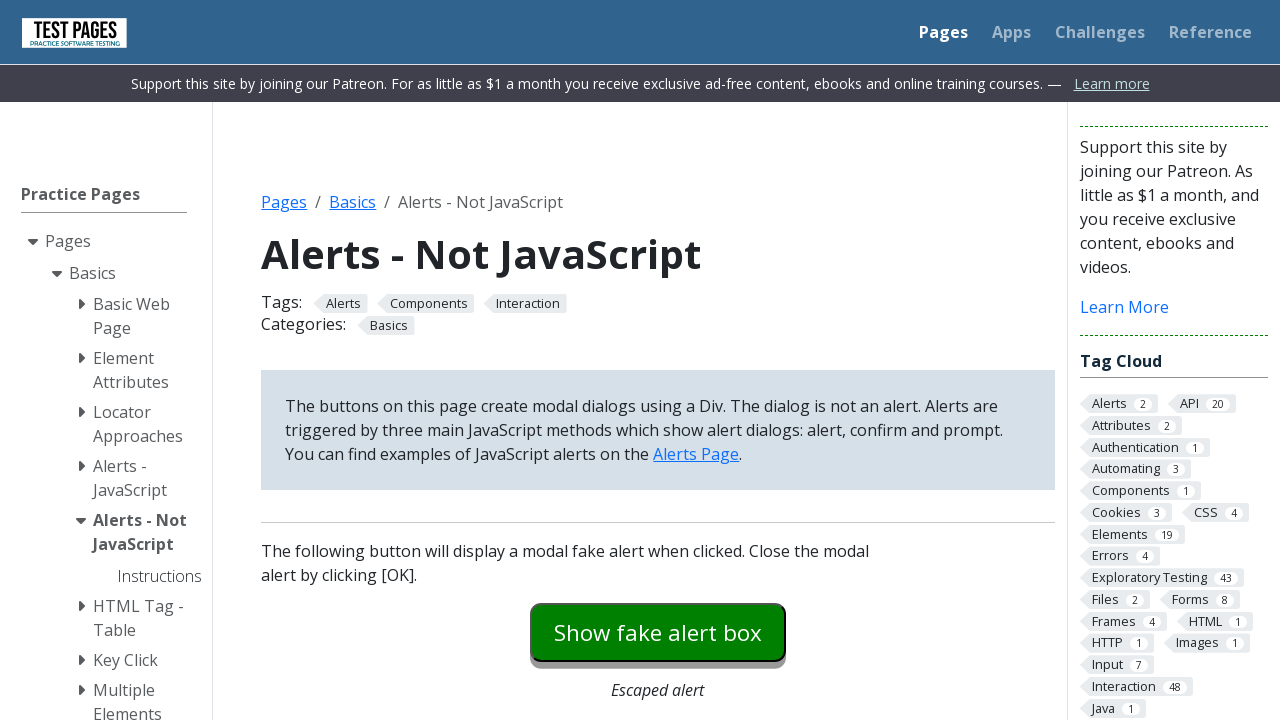

Navigated to fake alert test page
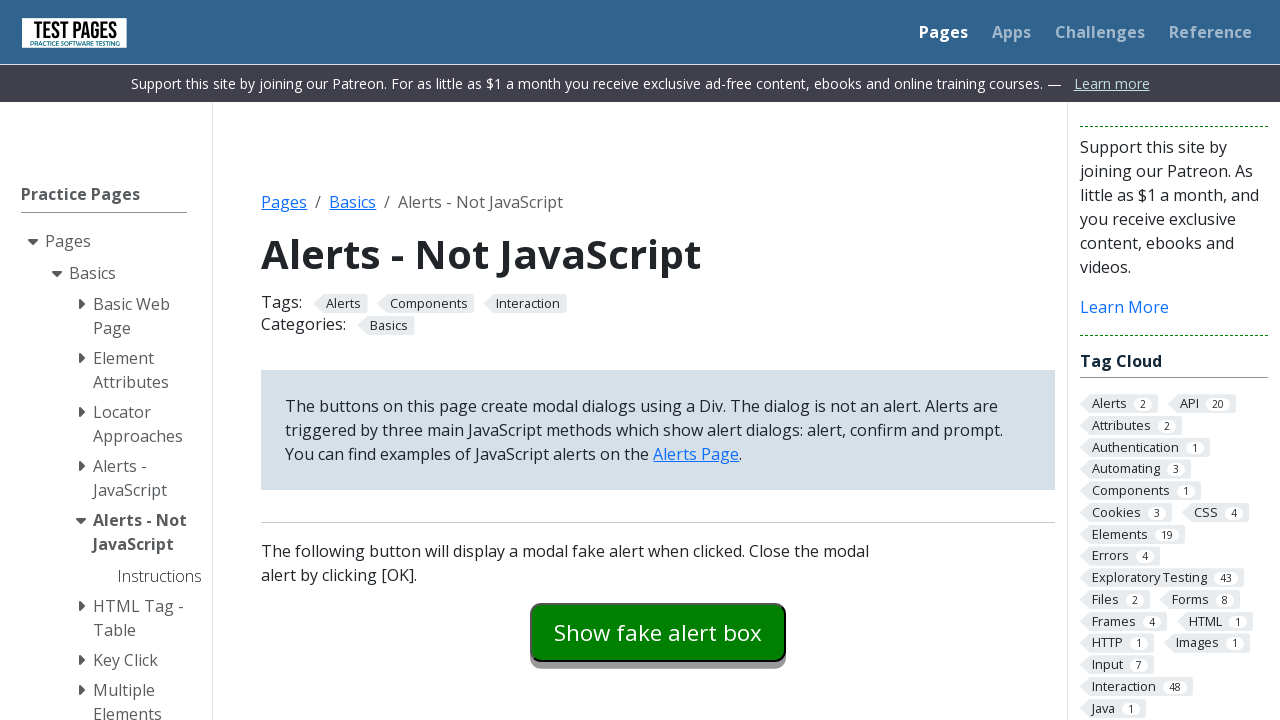

Clicked button to trigger modal dialog at (658, 360) on #modaldialog
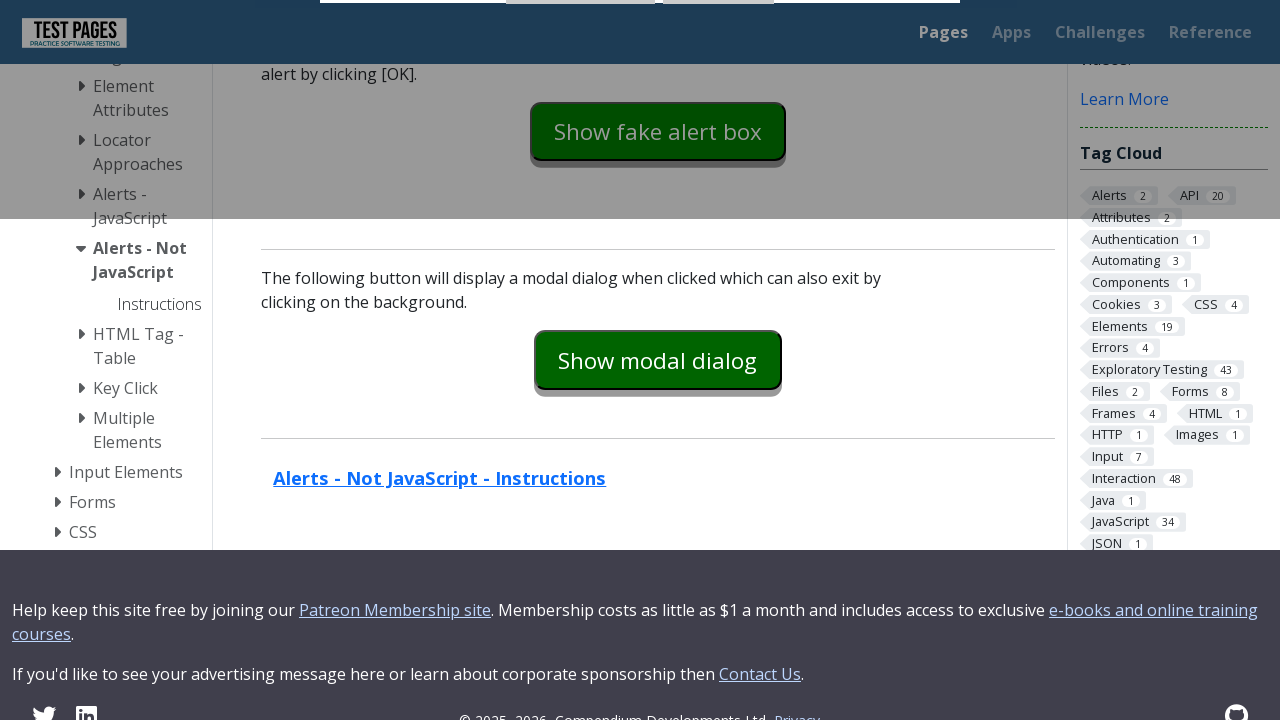

Pressed Escape key on OK button to close modal on #dialog-ok
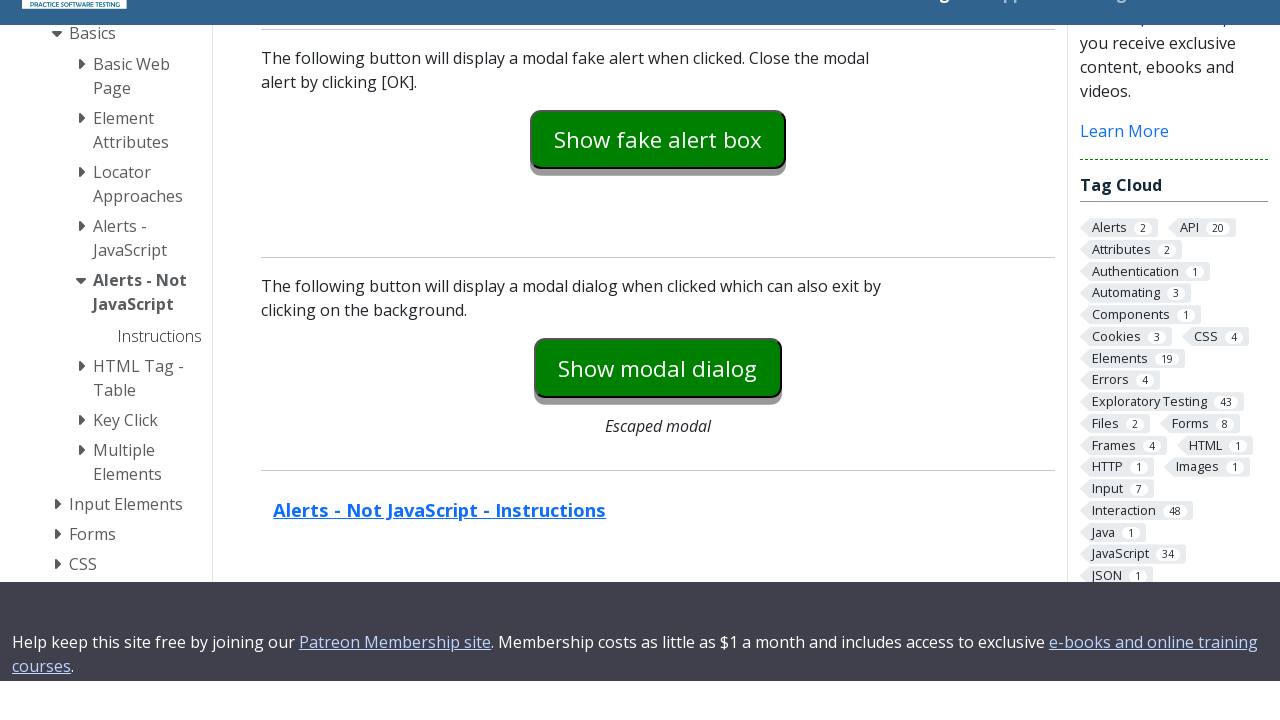

Verified modal dialog is closed
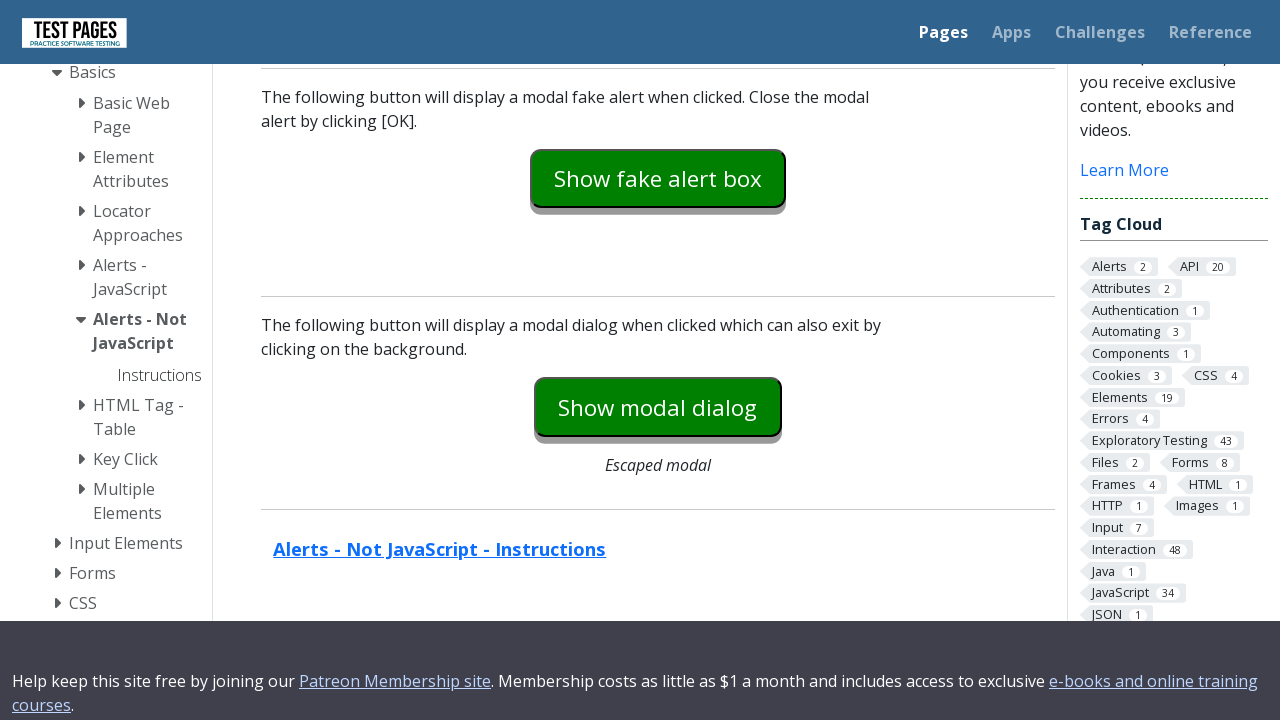

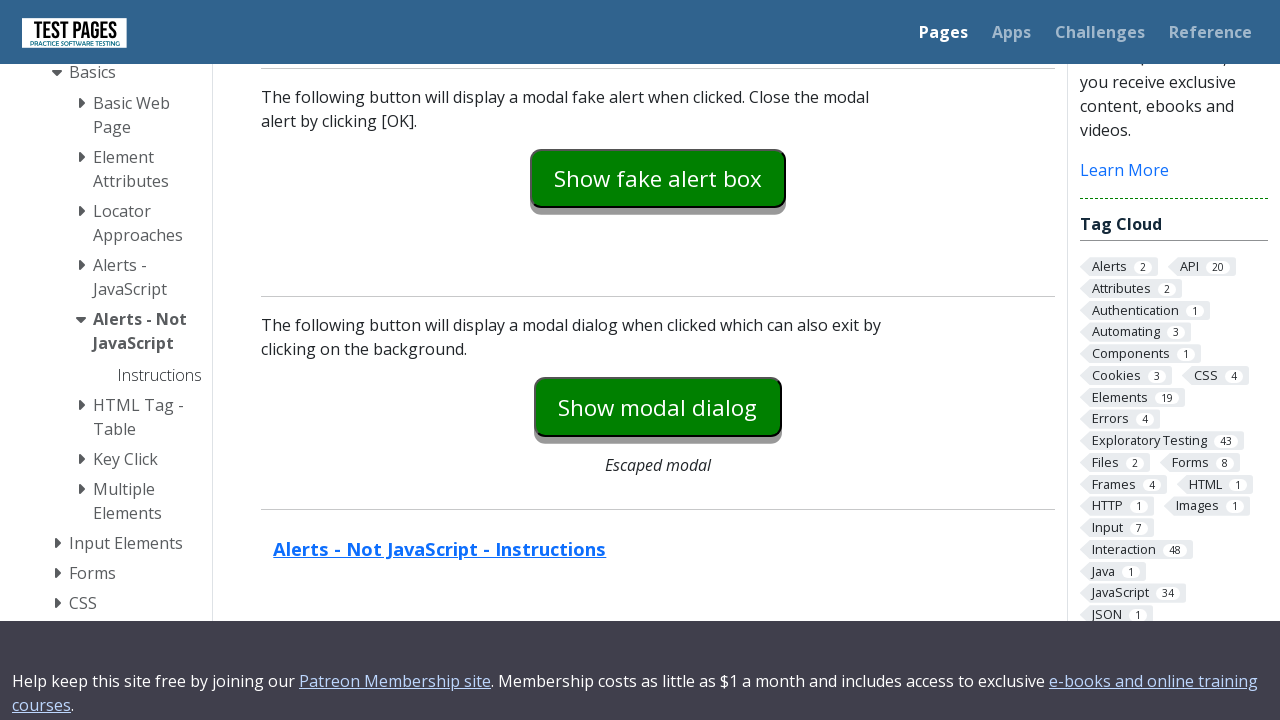